Tests dropdown selection functionality on OrangeHRM trial signup page by selecting a country from the dropdown menu

Starting URL: https://www.orangehrm.com/orangehrm-30-day-trial/

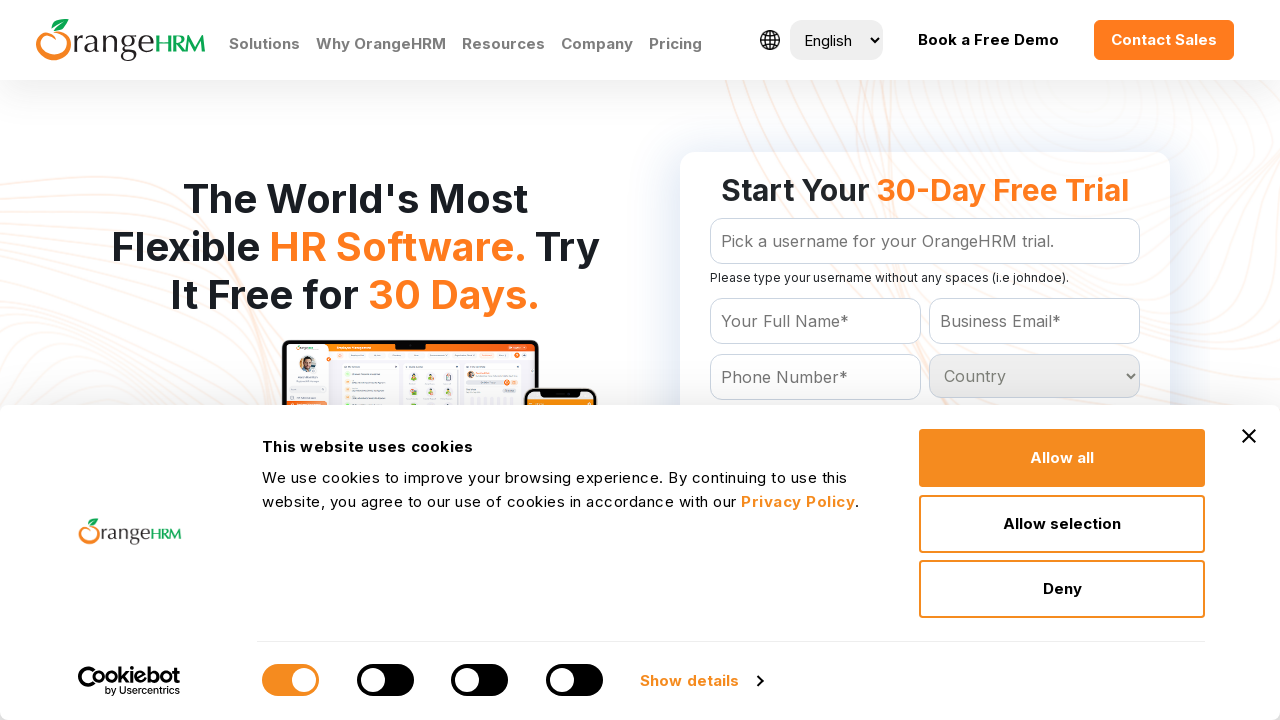

Located country dropdown element
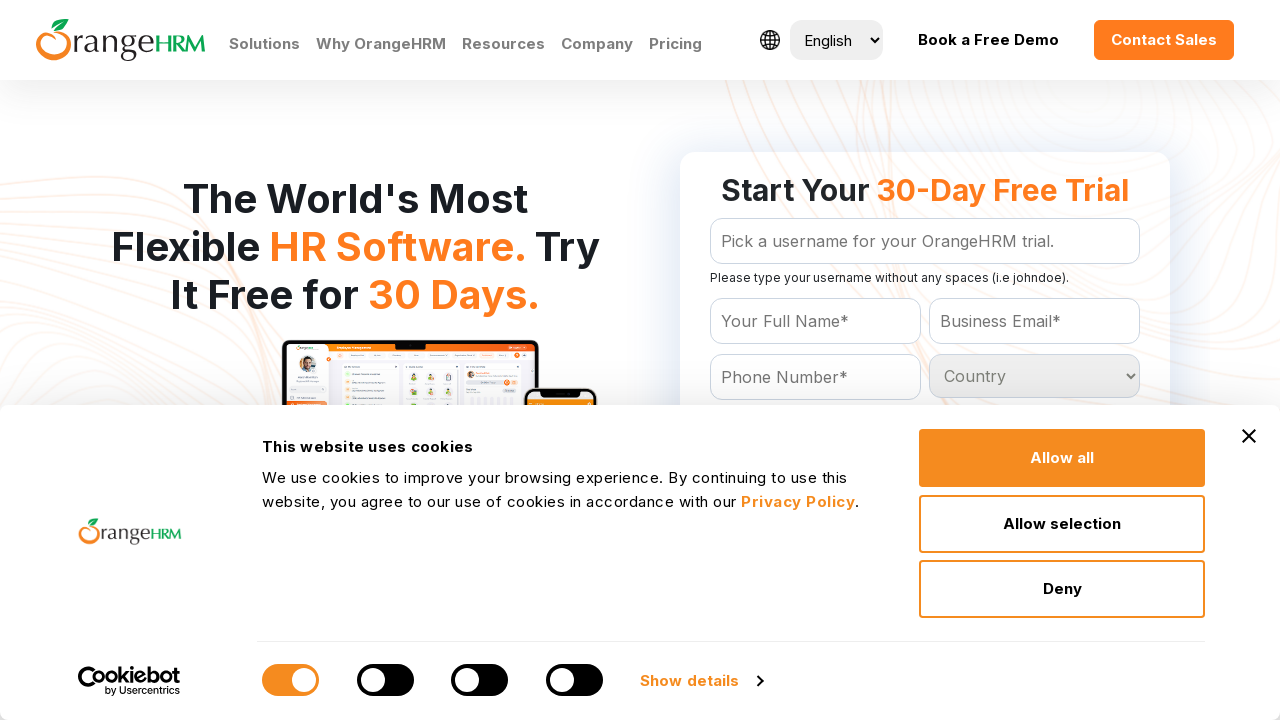

Selected 6th country option from dropdown menu on #Form_getForm_Country
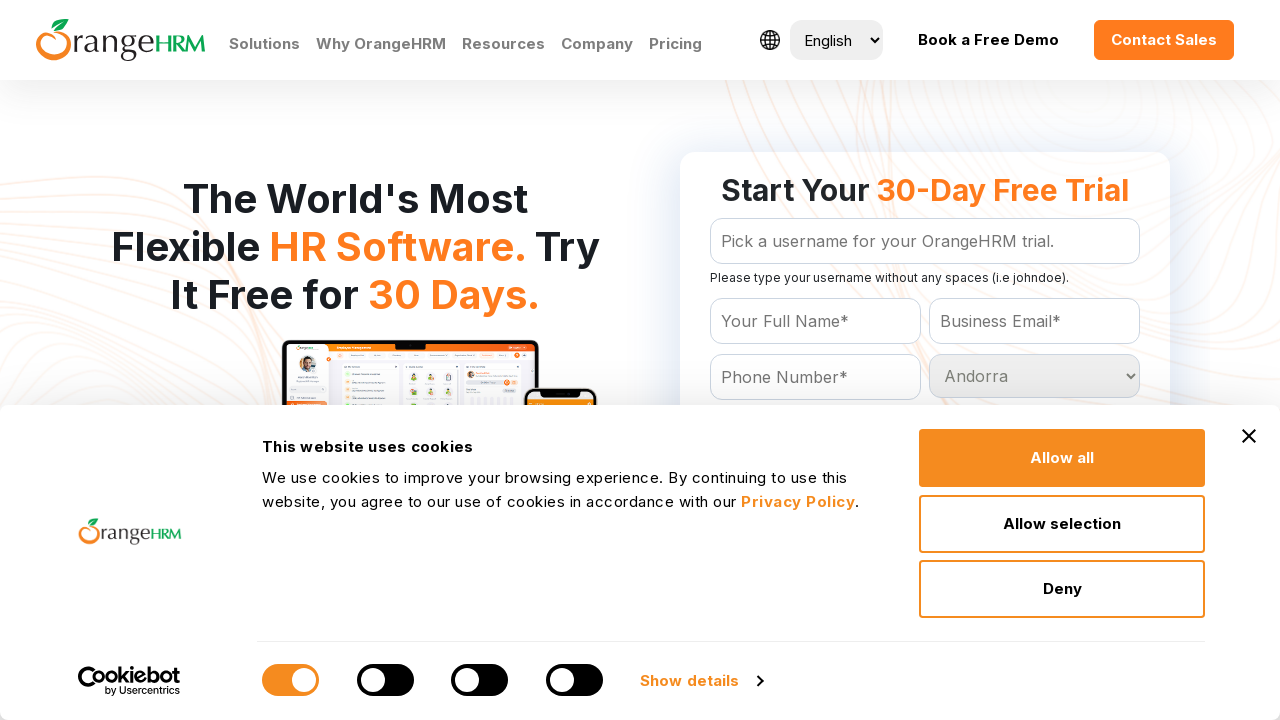

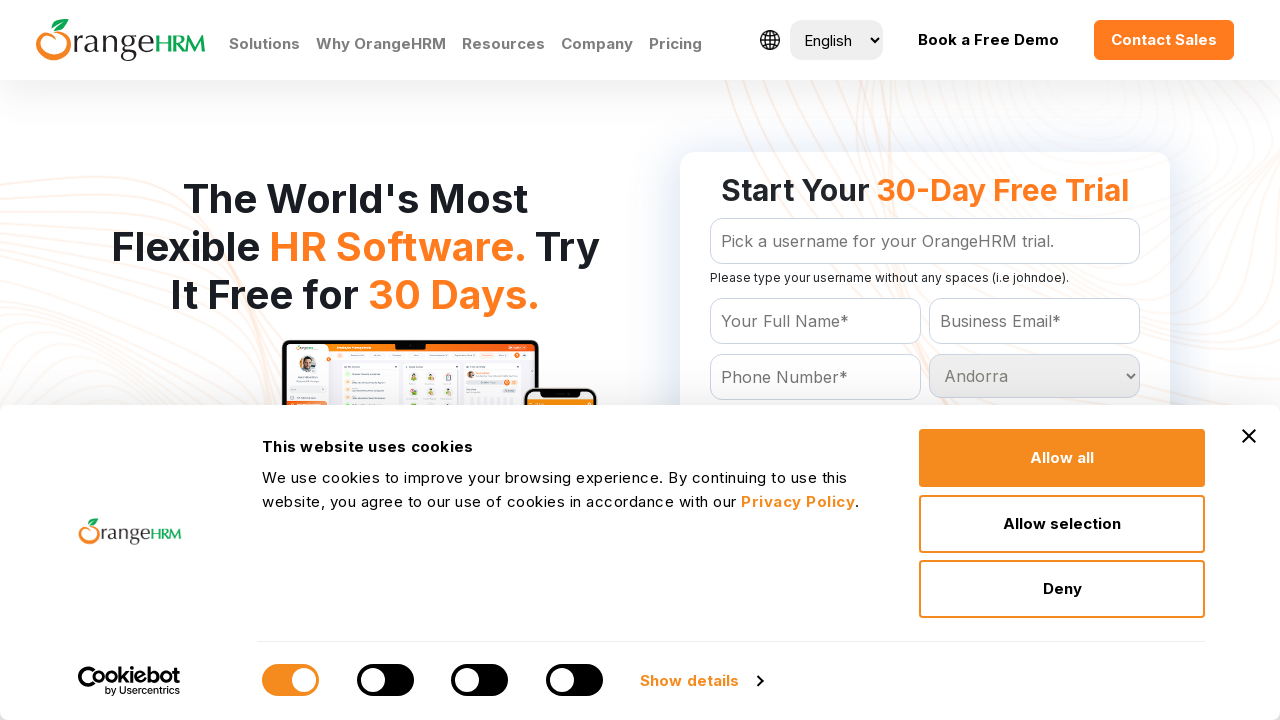